Tests file upload functionality by navigating to the upload page, selecting a file for upload via the file input element, and submitting the form.

Starting URL: https://the-internet.herokuapp.com/upload

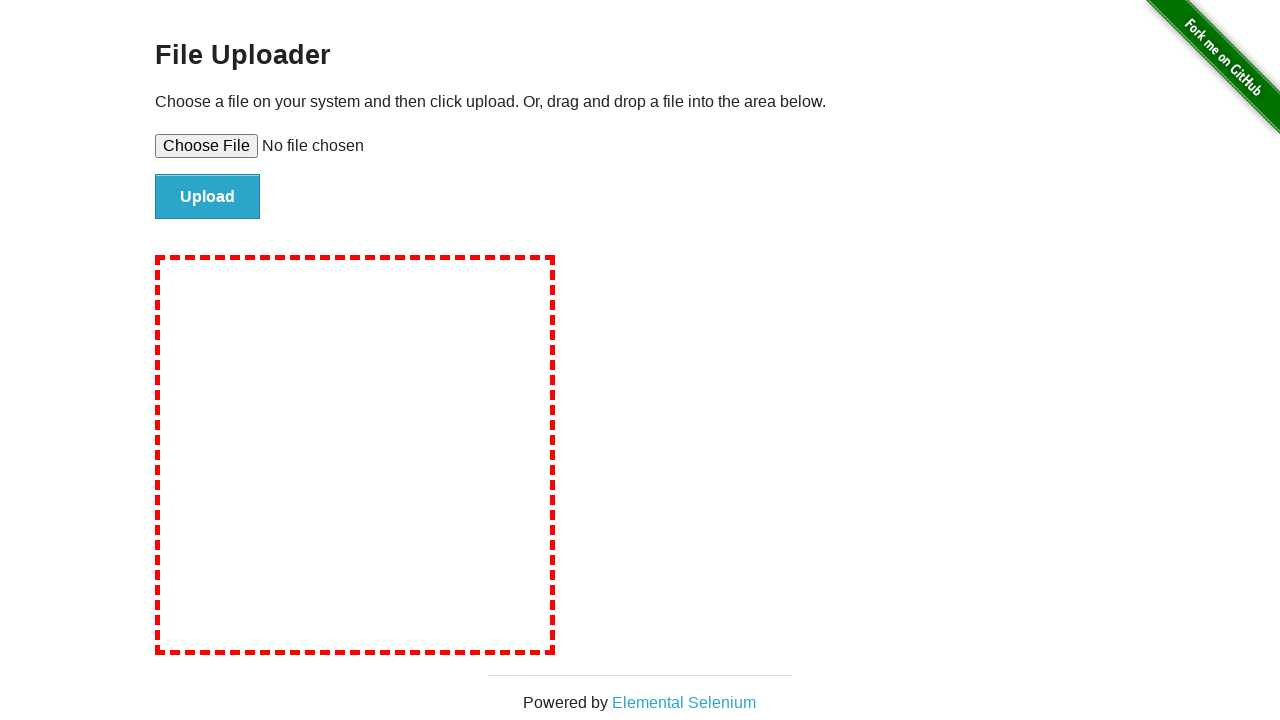

File upload input element is visible
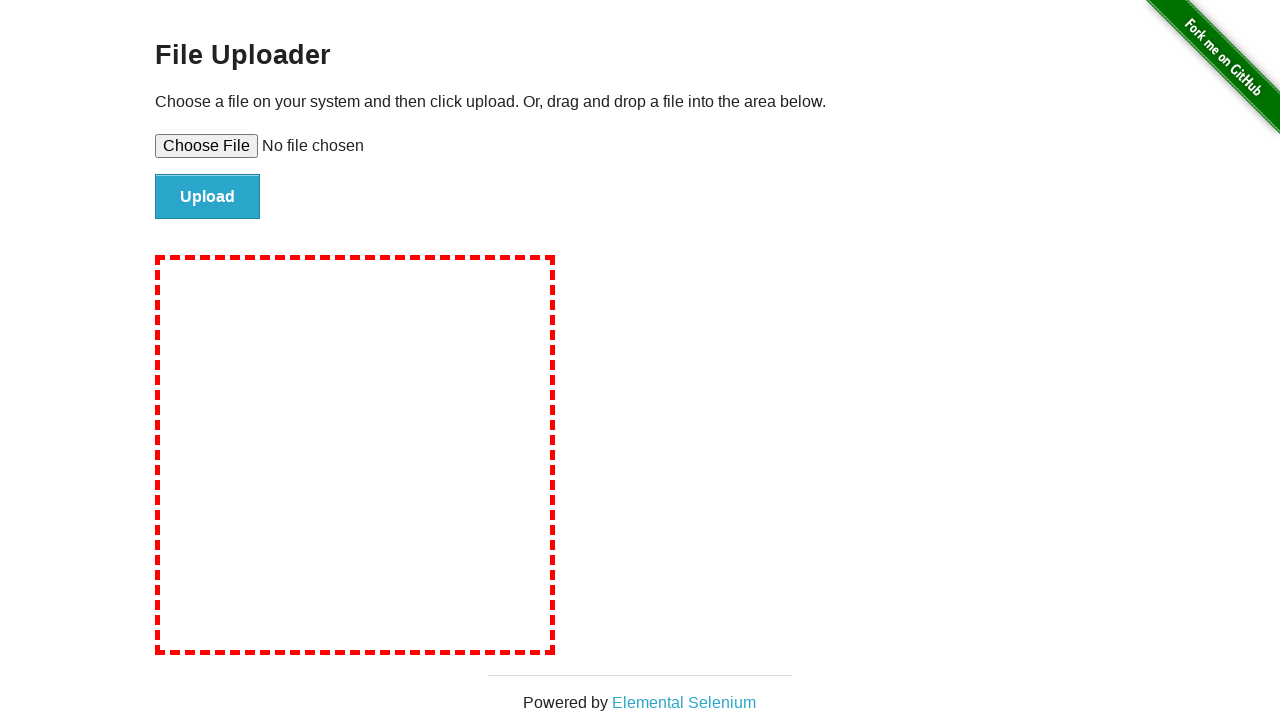

Created temporary test file for upload
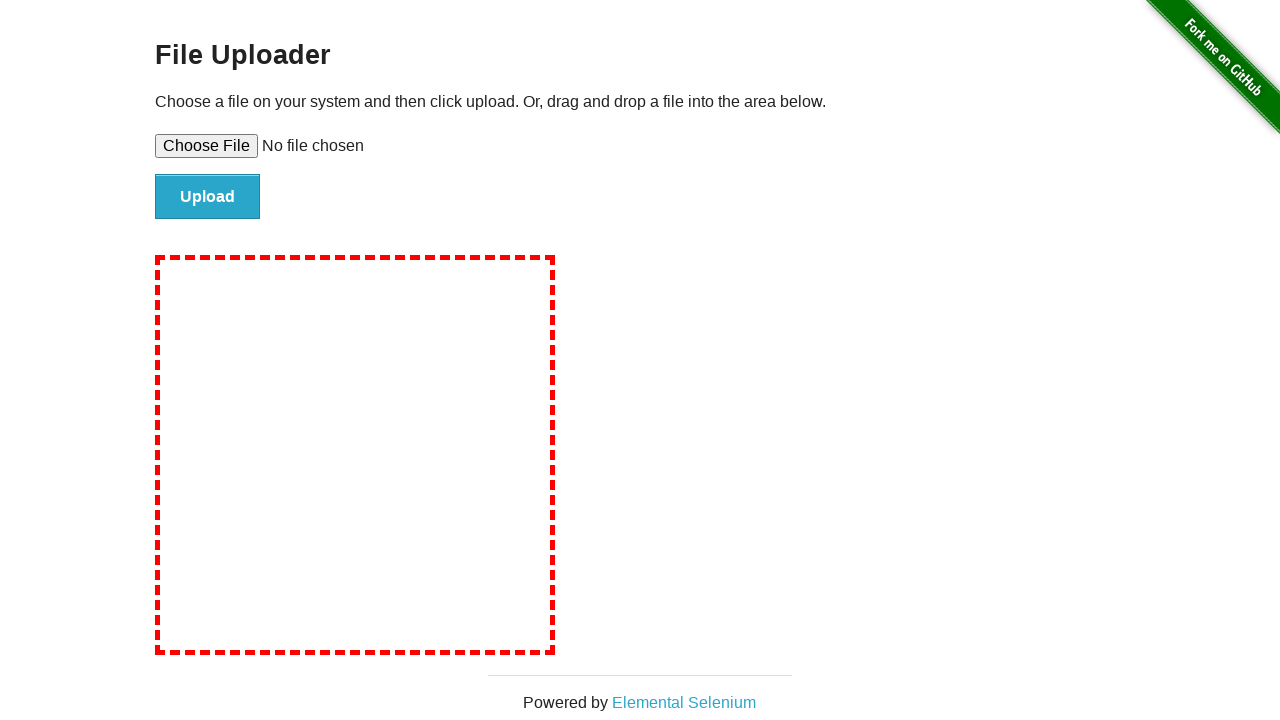

Selected file for upload via file input element
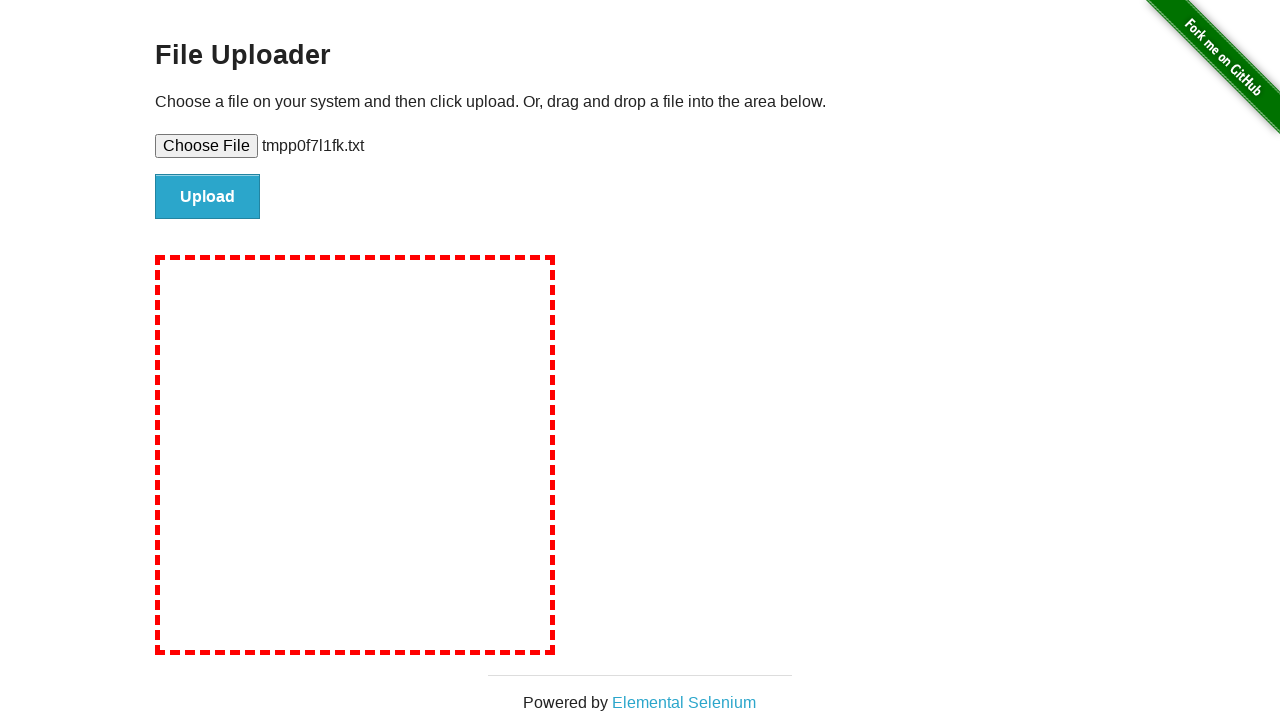

Clicked submit button to upload file at (208, 197) on #file-submit
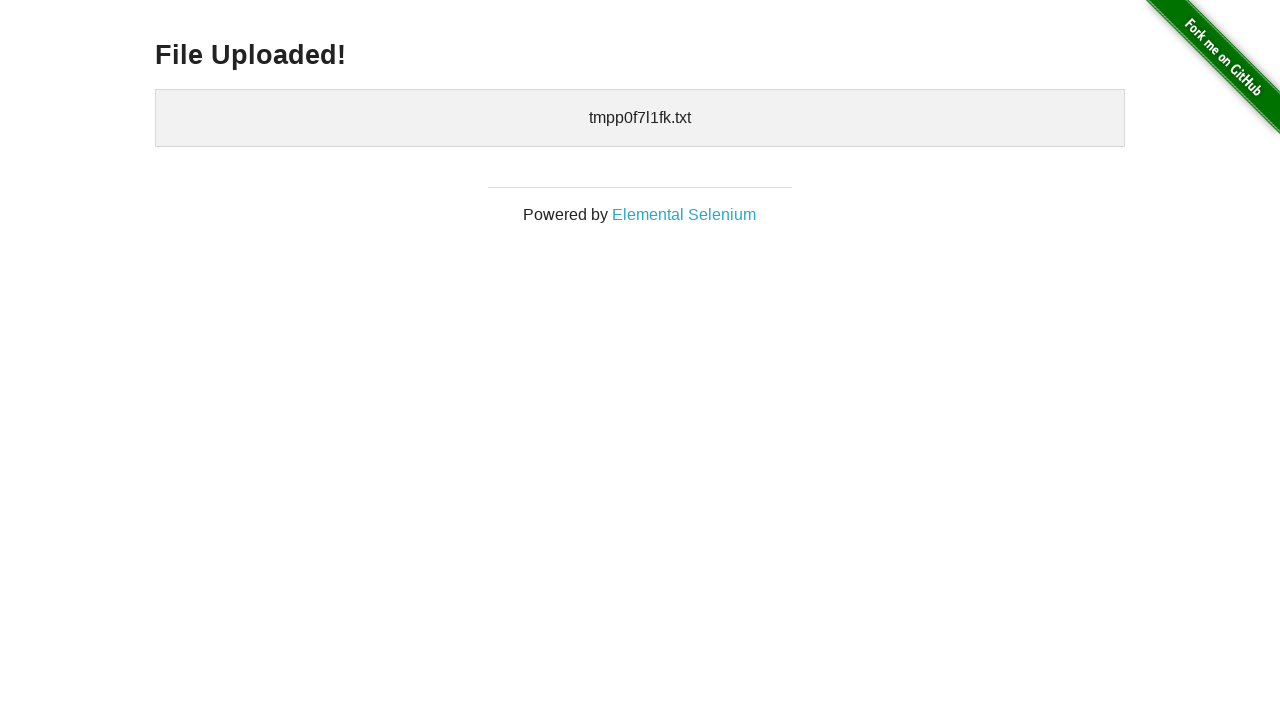

File upload successful - success message displayed
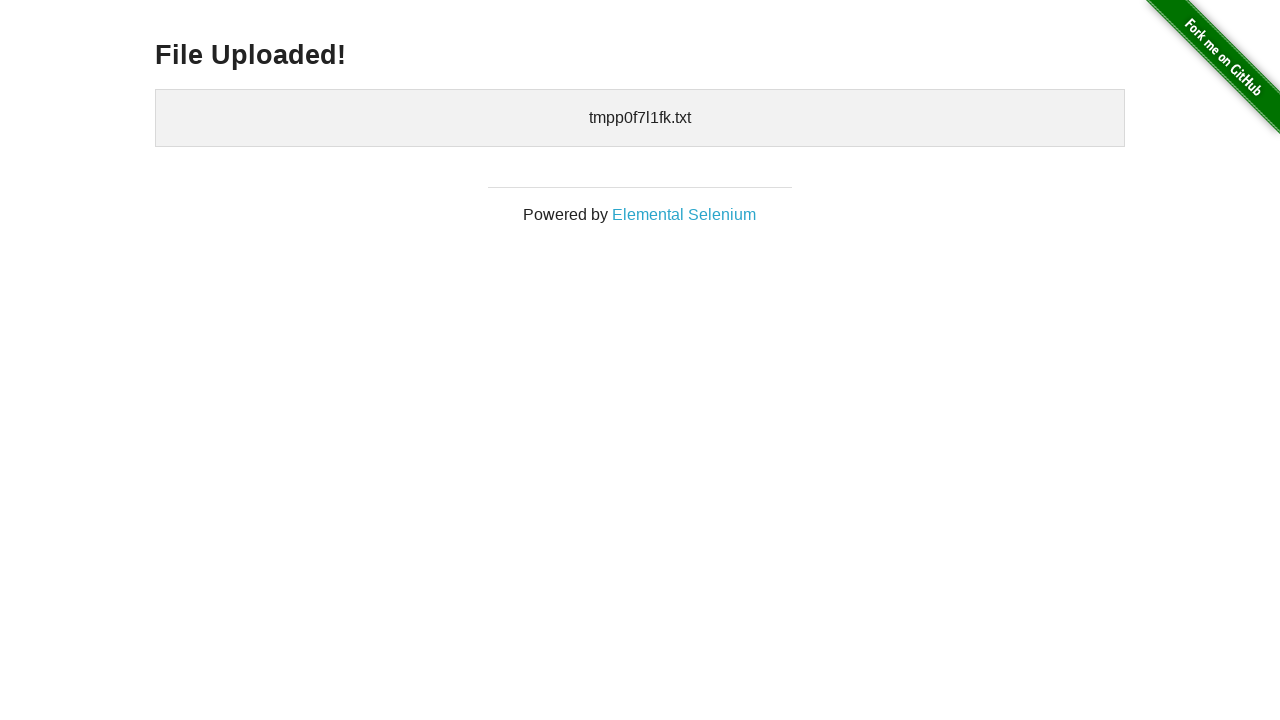

Cleaned up temporary test file
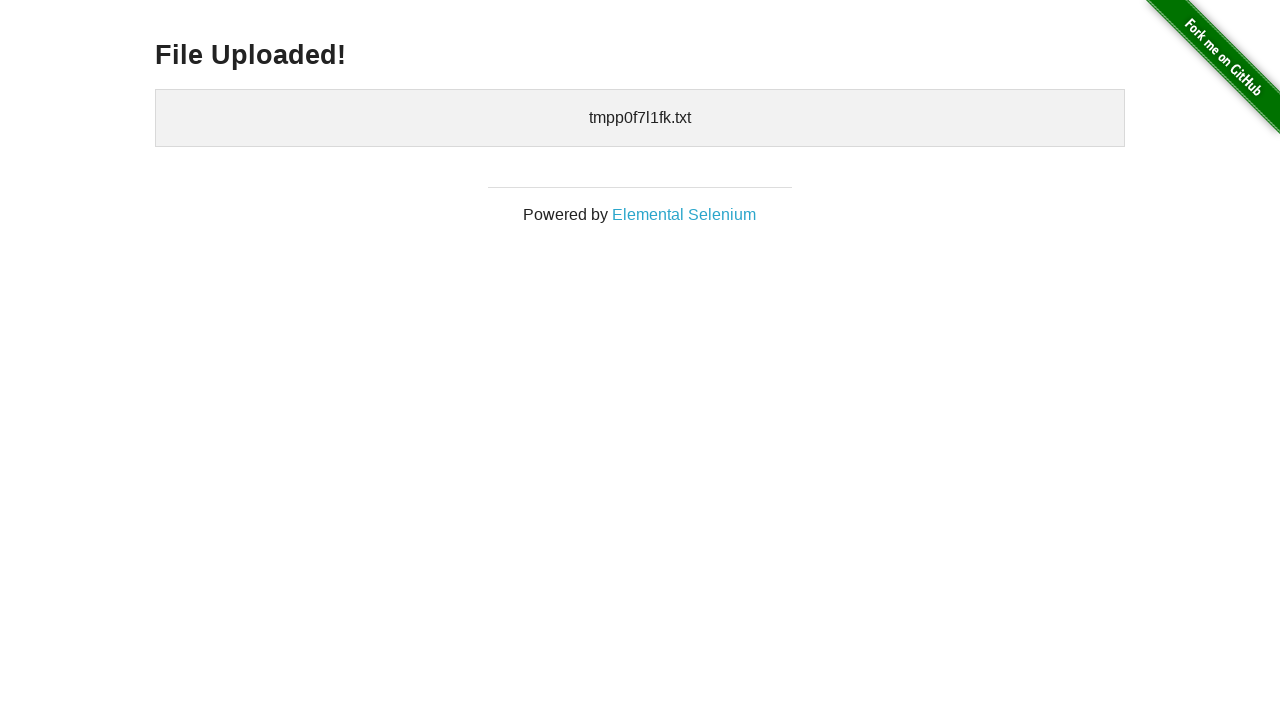

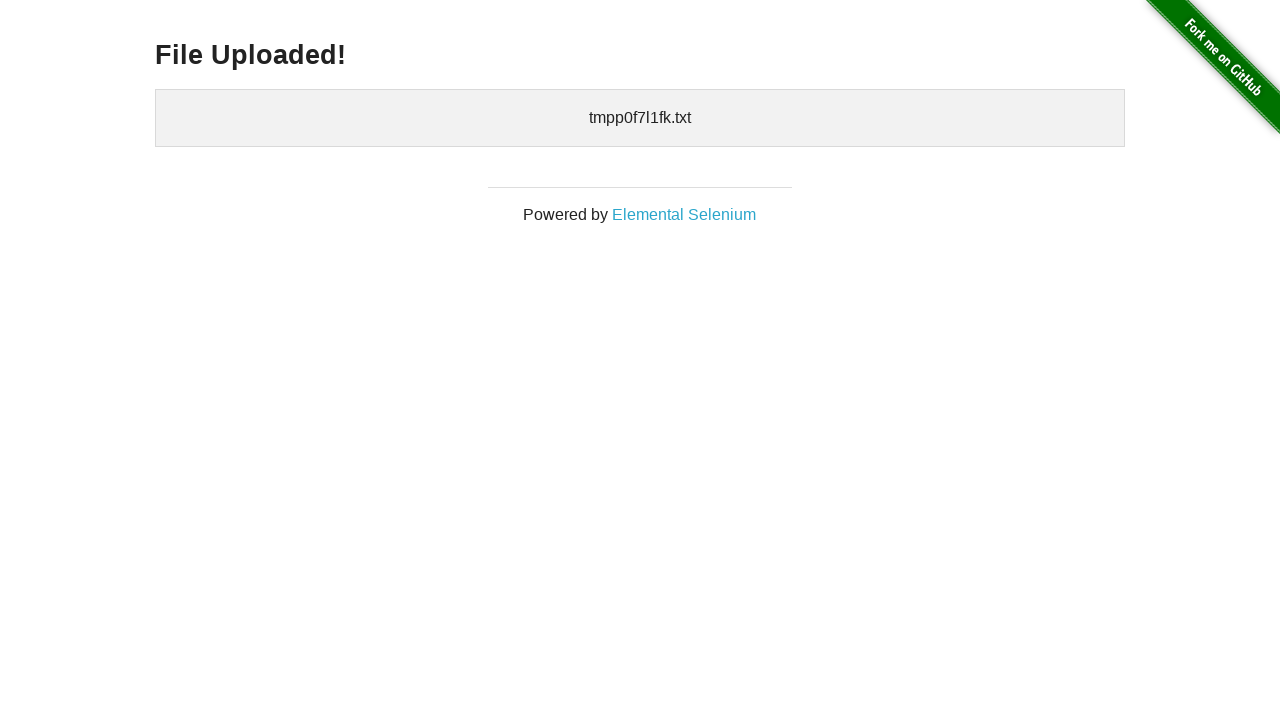